Tests mouse hover functionality by hovering over the Add-ons menu item and then clicking on the SpiceMax option that appears

Starting URL: https://www.spicejet.com/

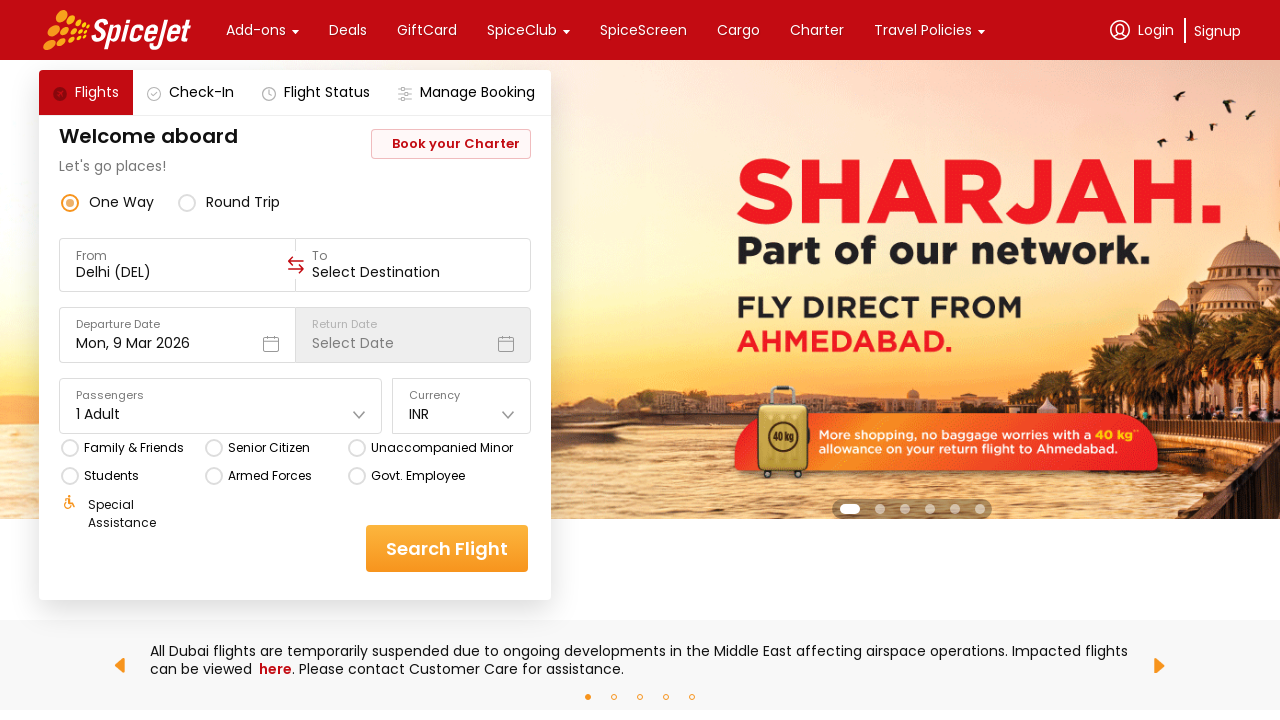

Hovered over the Add-ons menu item at (256, 30) on xpath=//*[contains(text(),'Add-ons')]
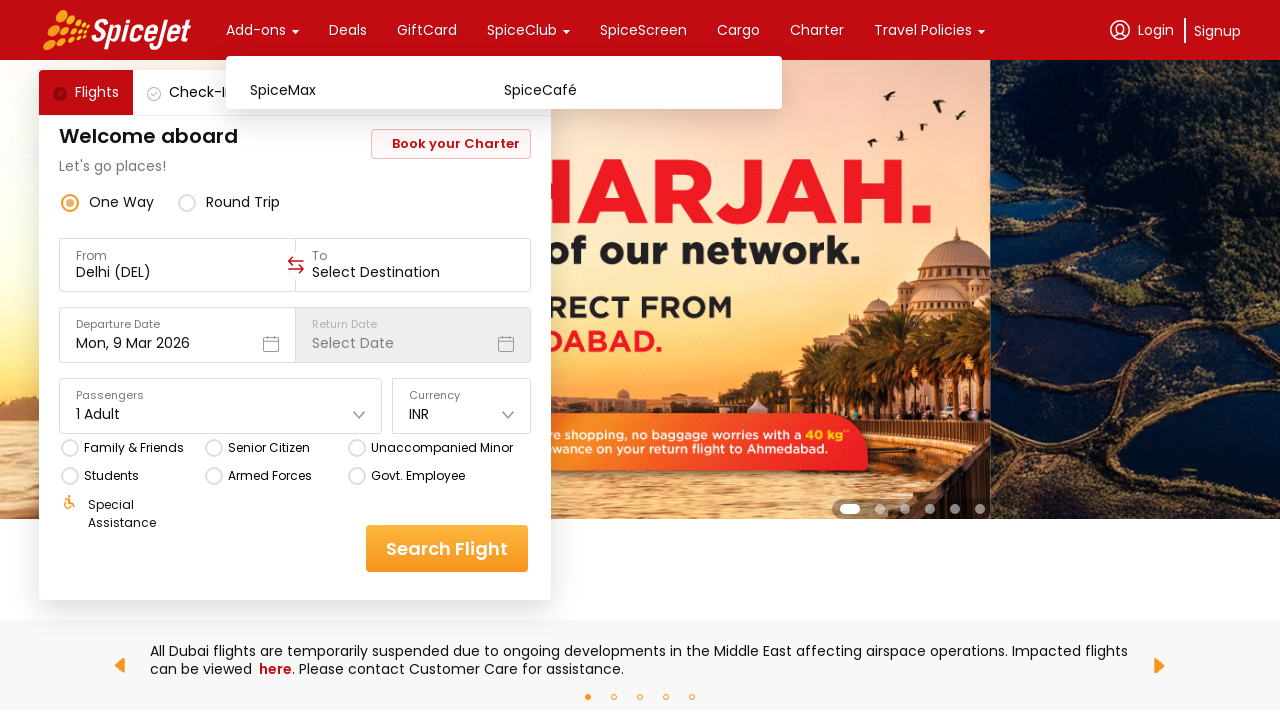

Clicked on the SpiceMax option from the dropdown menu at (377, 90) on div.css-76zvg2.r-homxoj.r-ubezar:has-text('SpiceMax')
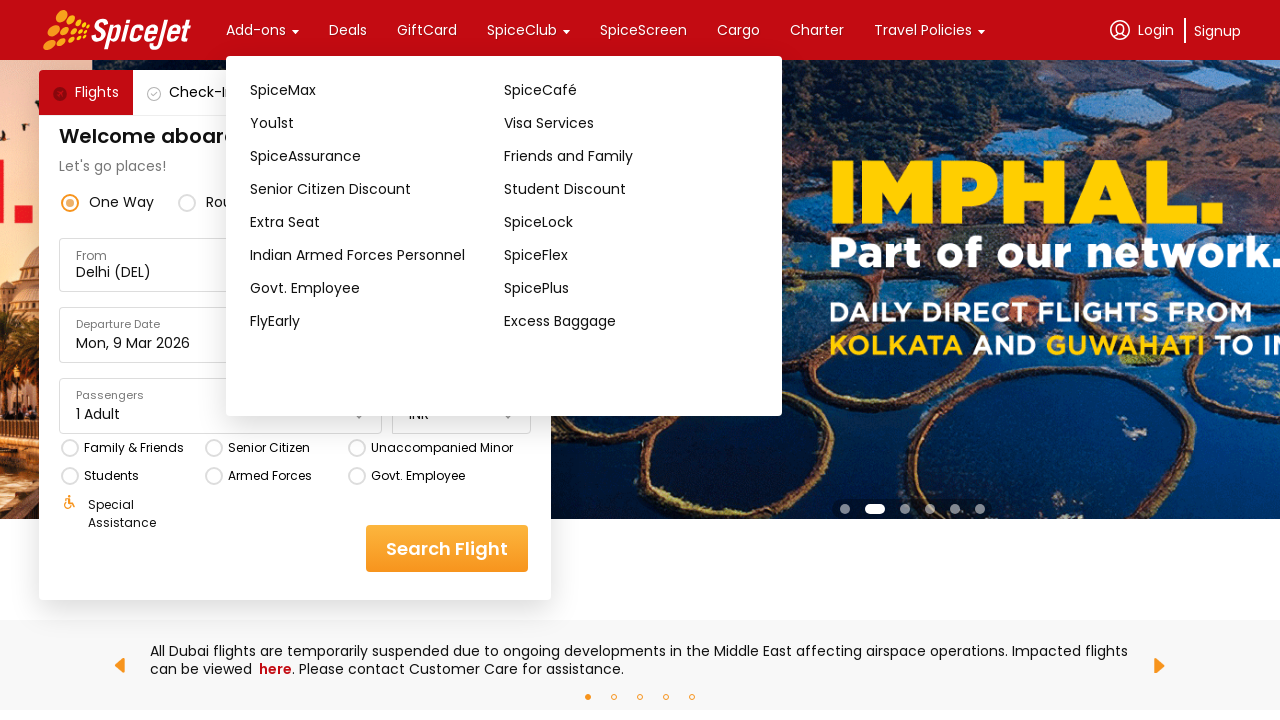

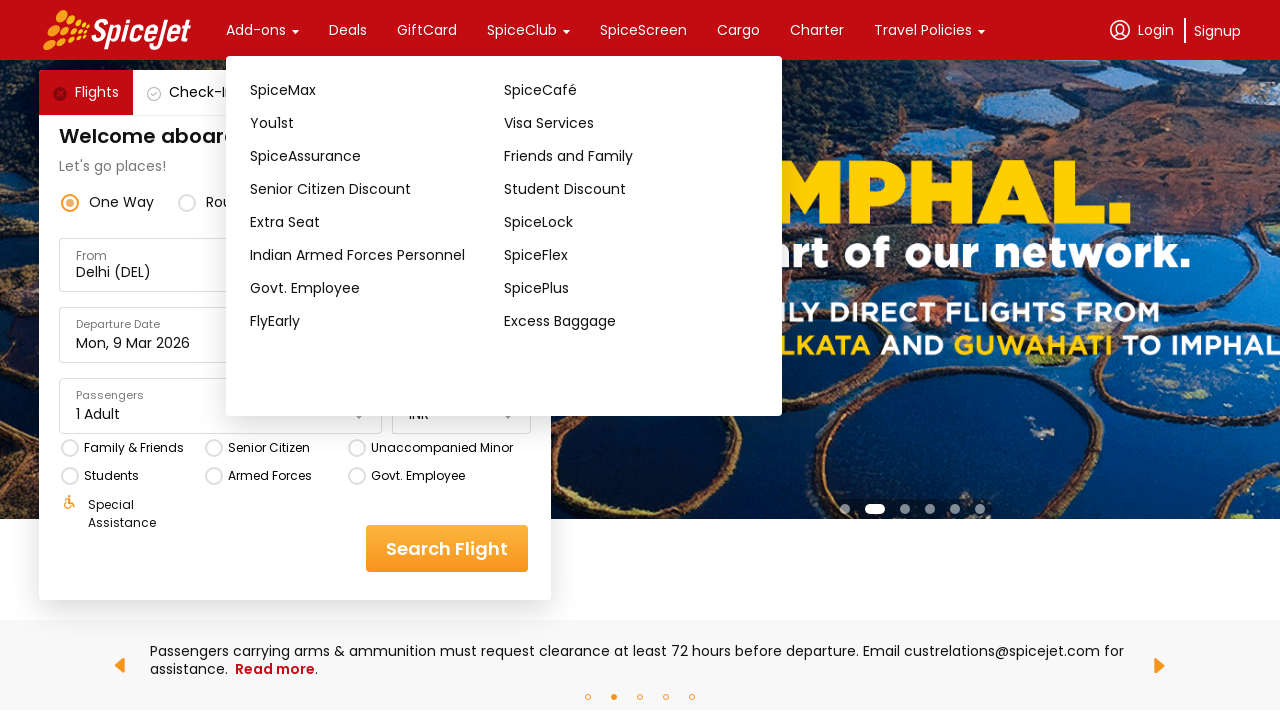